Tests the USPS ZIP code lookup functionality by entering a city and state (Beverly Hills, CA), clicking the Find button, and verifying the results page contains the expected location.

Starting URL: https://tools.usps.com/zip-code-lookup.htm?bycitystate

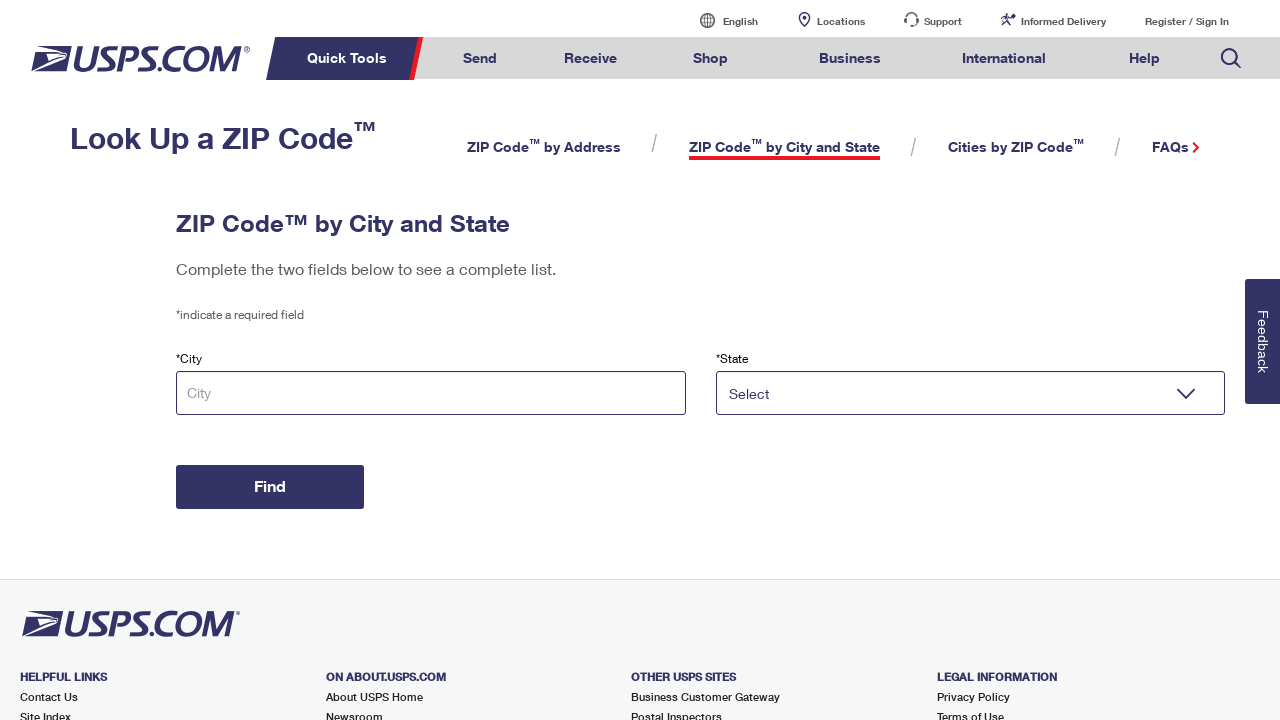

Filled city input field with 'Beverly Hills' on input[name='tCity-city-state']
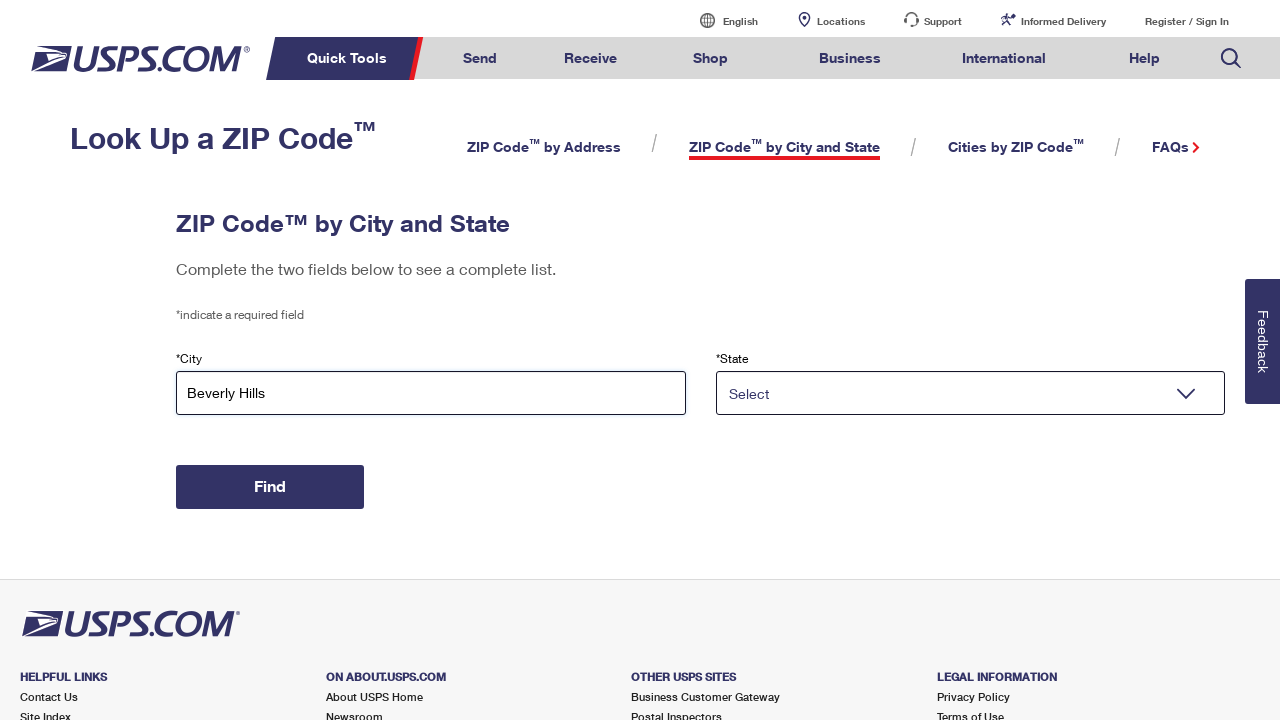

Selected 'CA' from state dropdown on select[name='tState-city-state']
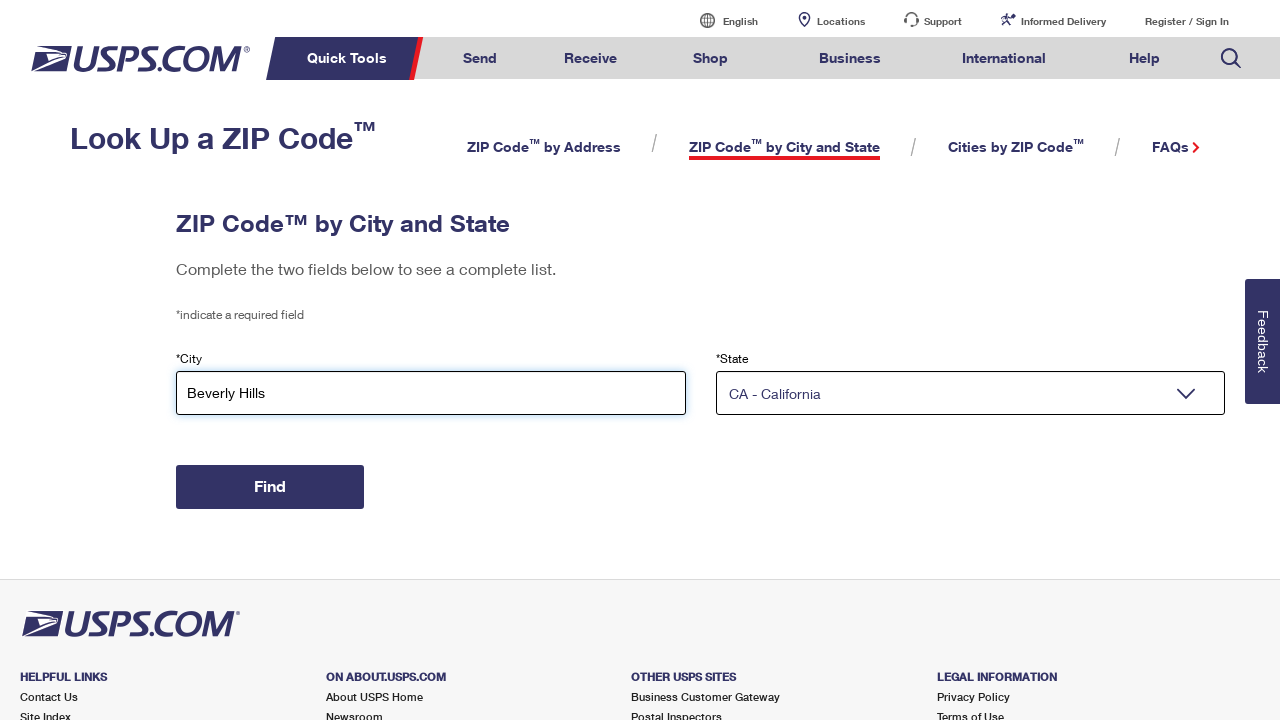

Clicked the Find button to search for ZIP code at (270, 487) on #zip-by-city-and-state
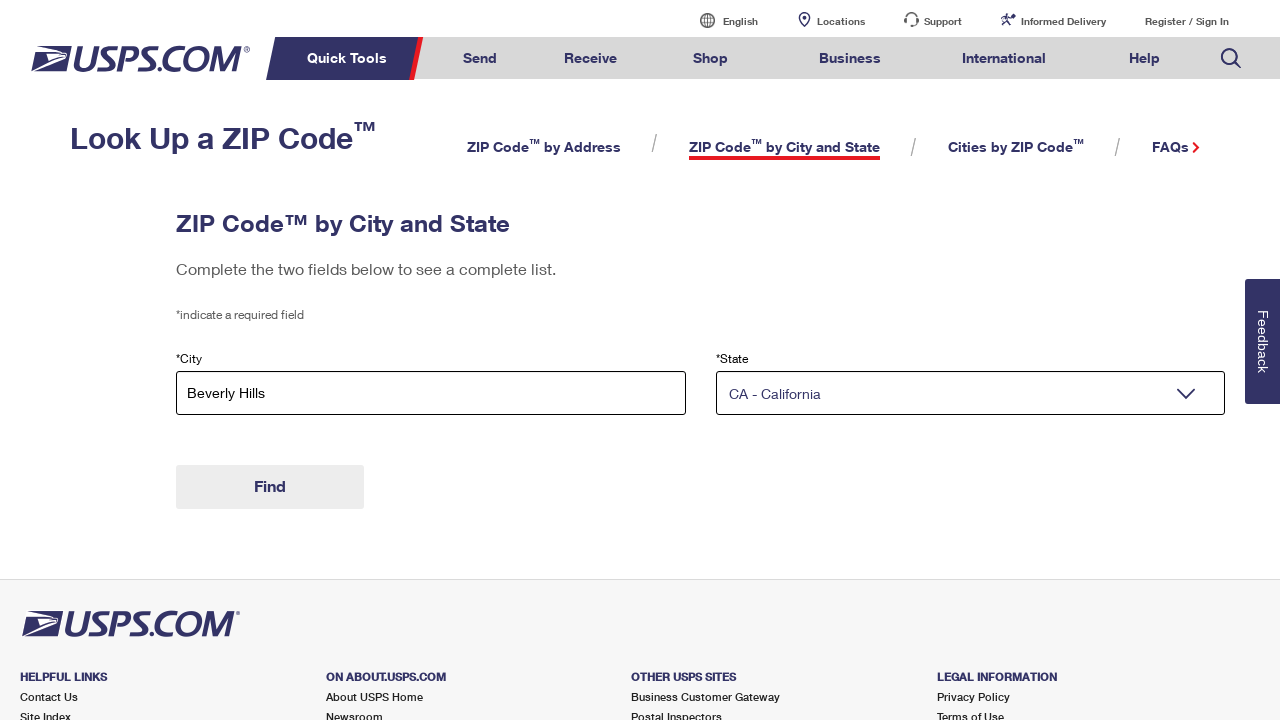

Waited for page to reach load state
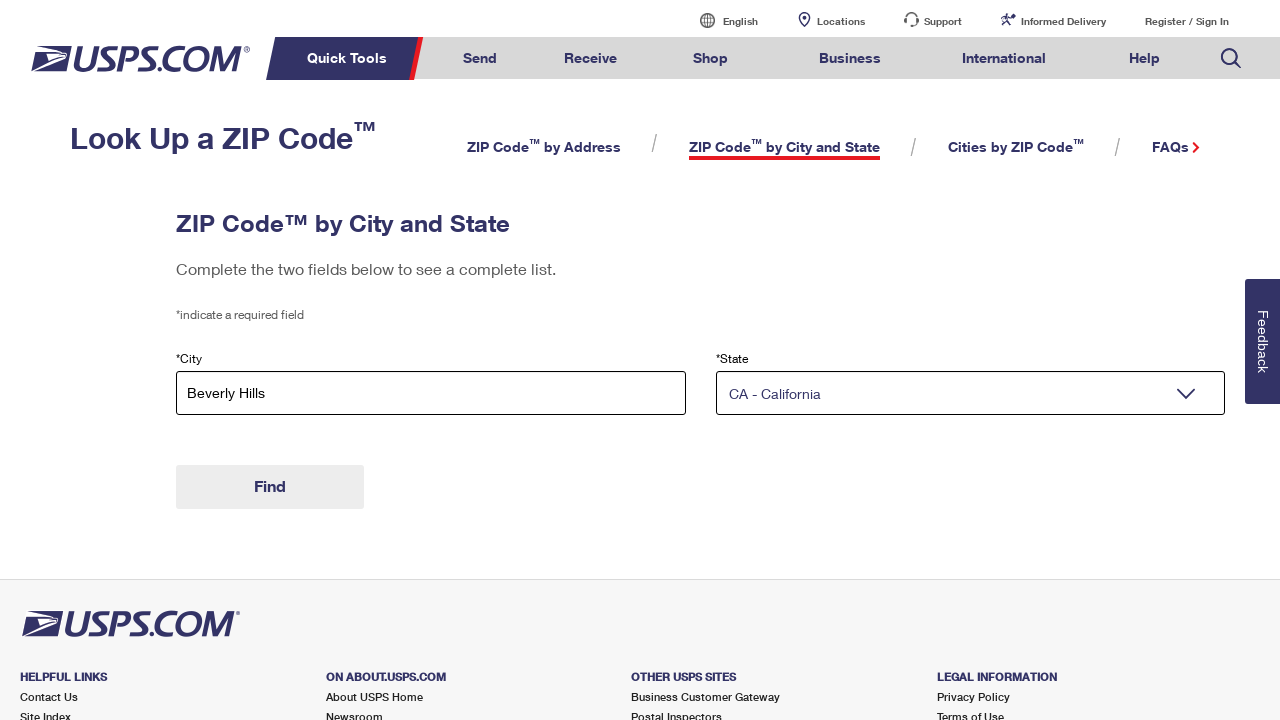

Waited 5 seconds for results to render
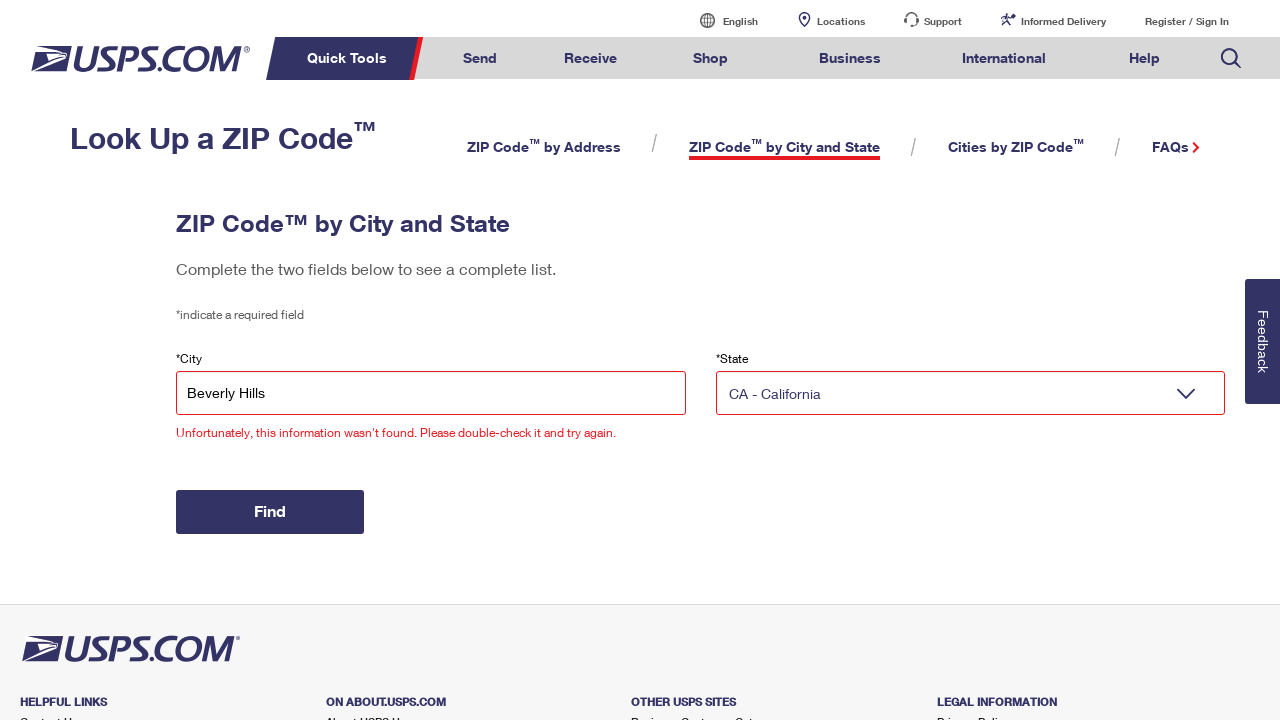

Waited for DOM content to be fully loaded
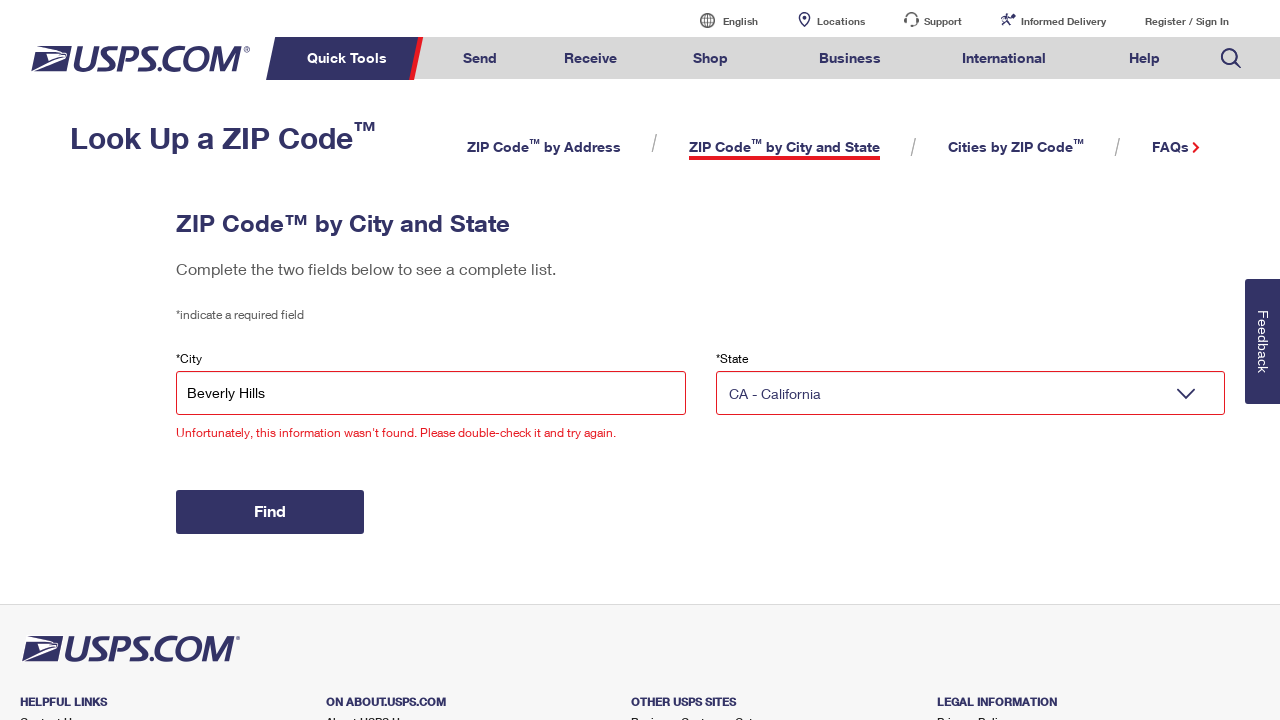

Verified that 'BEVERLY HILLS CA' is present in the results page
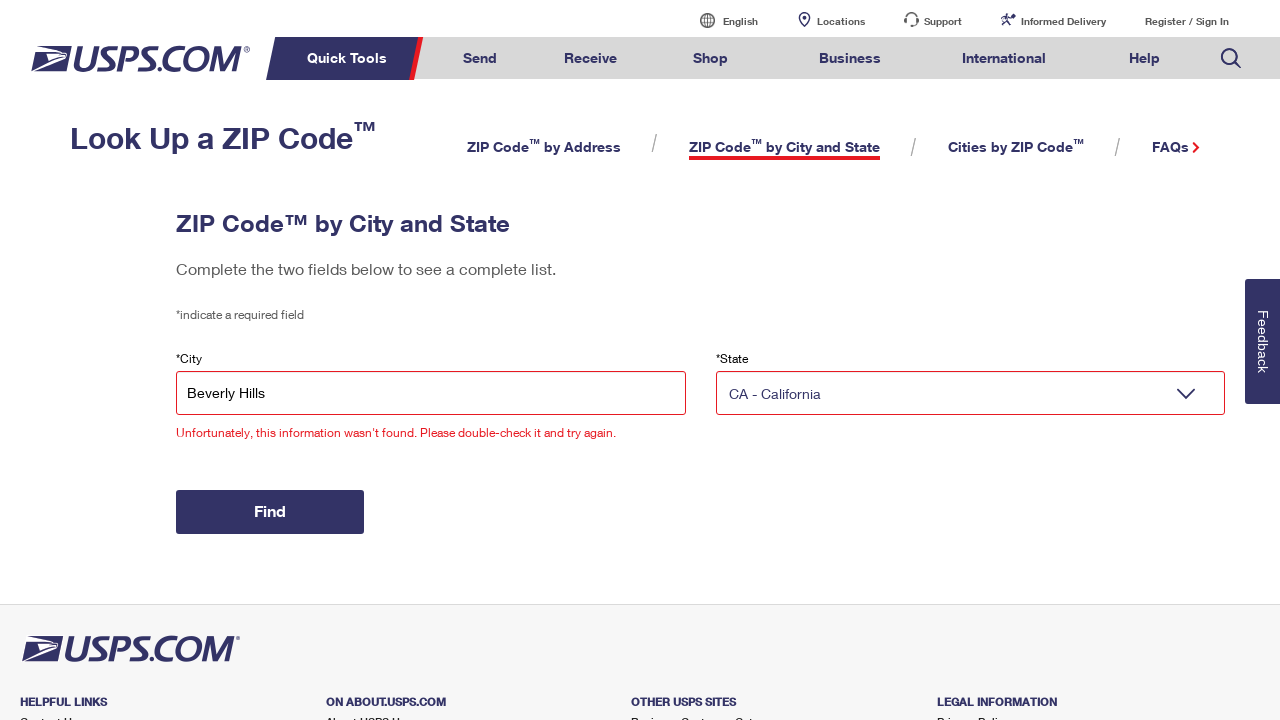

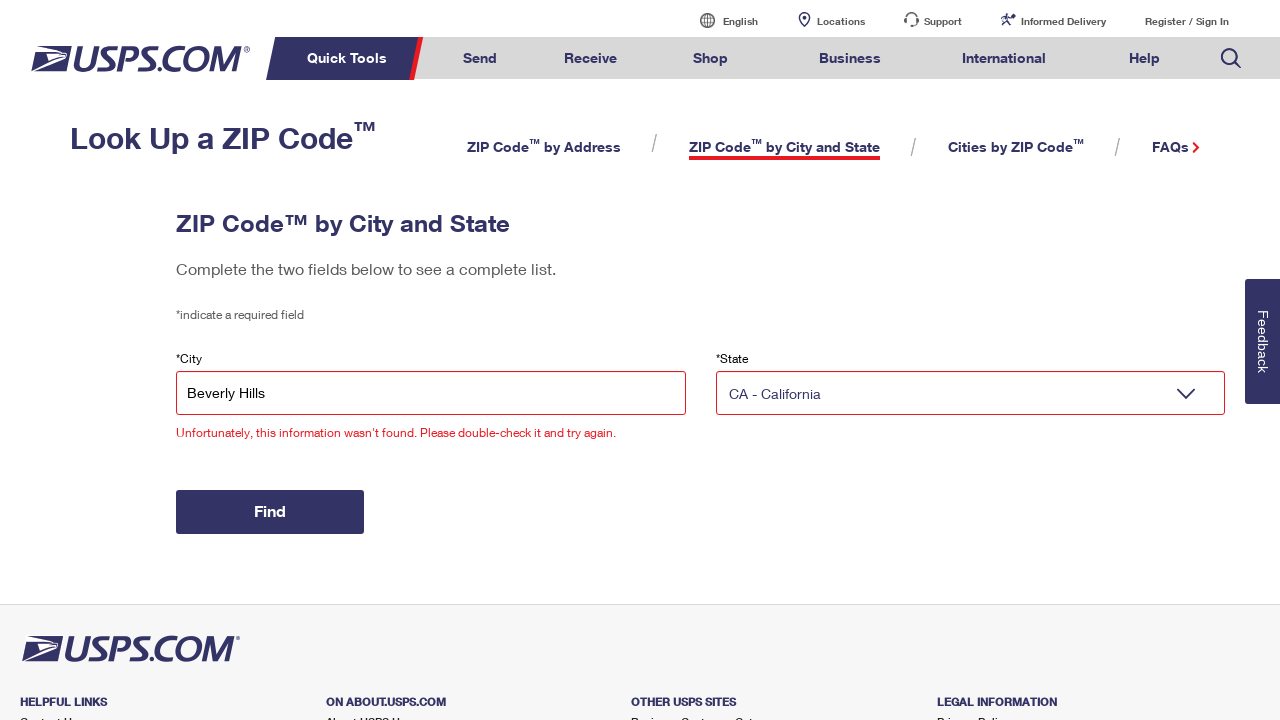